Tests JavaScript alert functionality by entering a name in a text field, clicking a button to trigger an alert popup, and verifying the alert contains the entered name before accepting it.

Starting URL: https://www.rahulshettyacademy.com/AutomationPractice/

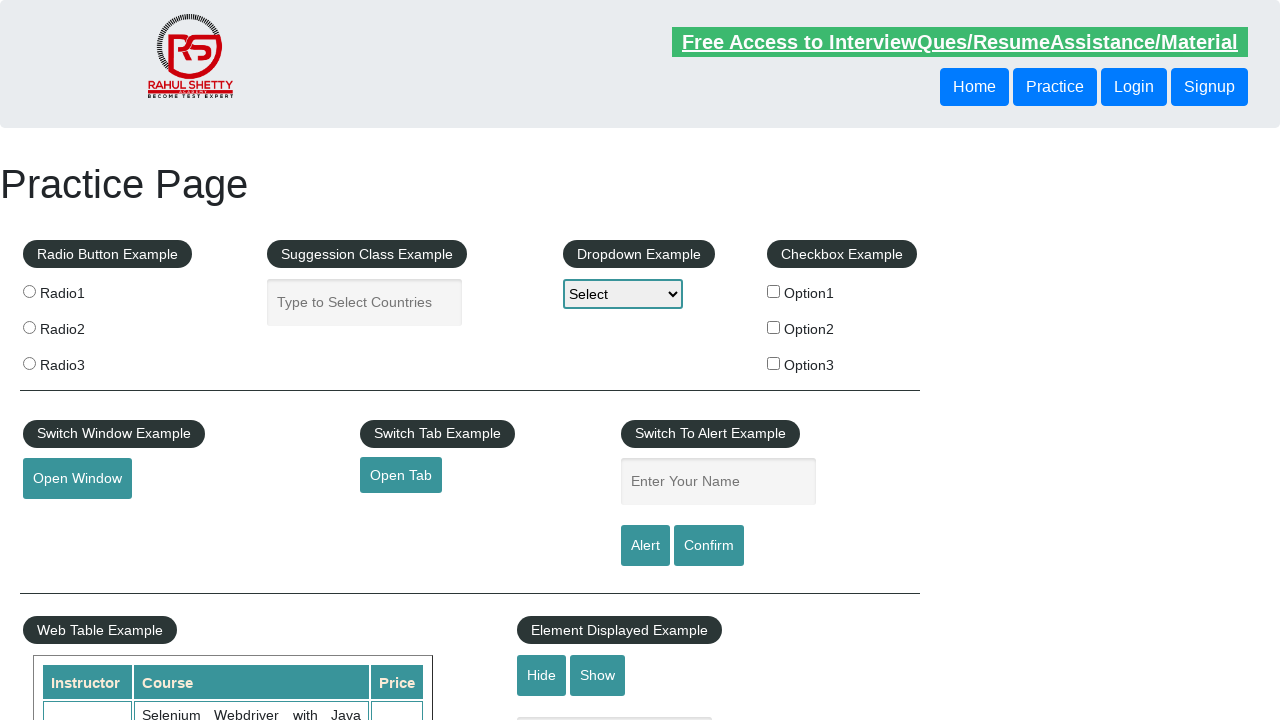

Filled name input field with 'Aditi' on #name
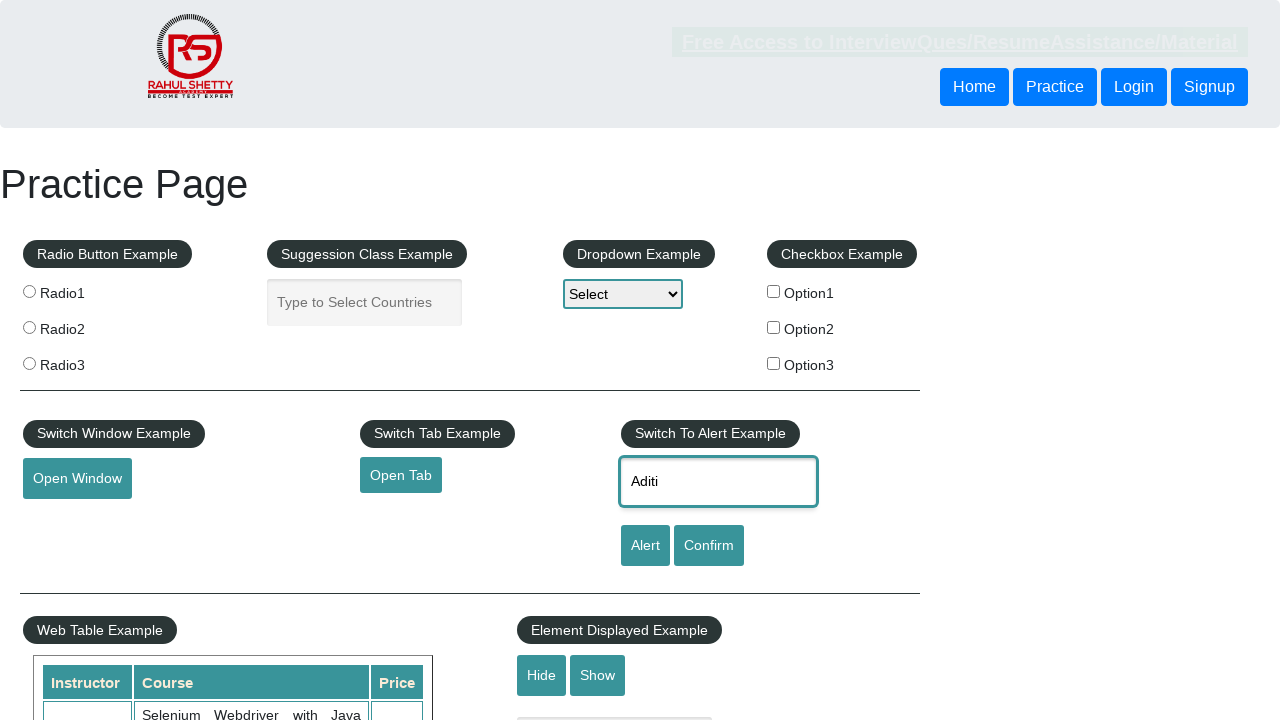

Clicked alert button to trigger JavaScript alert at (645, 546) on #alertbtn
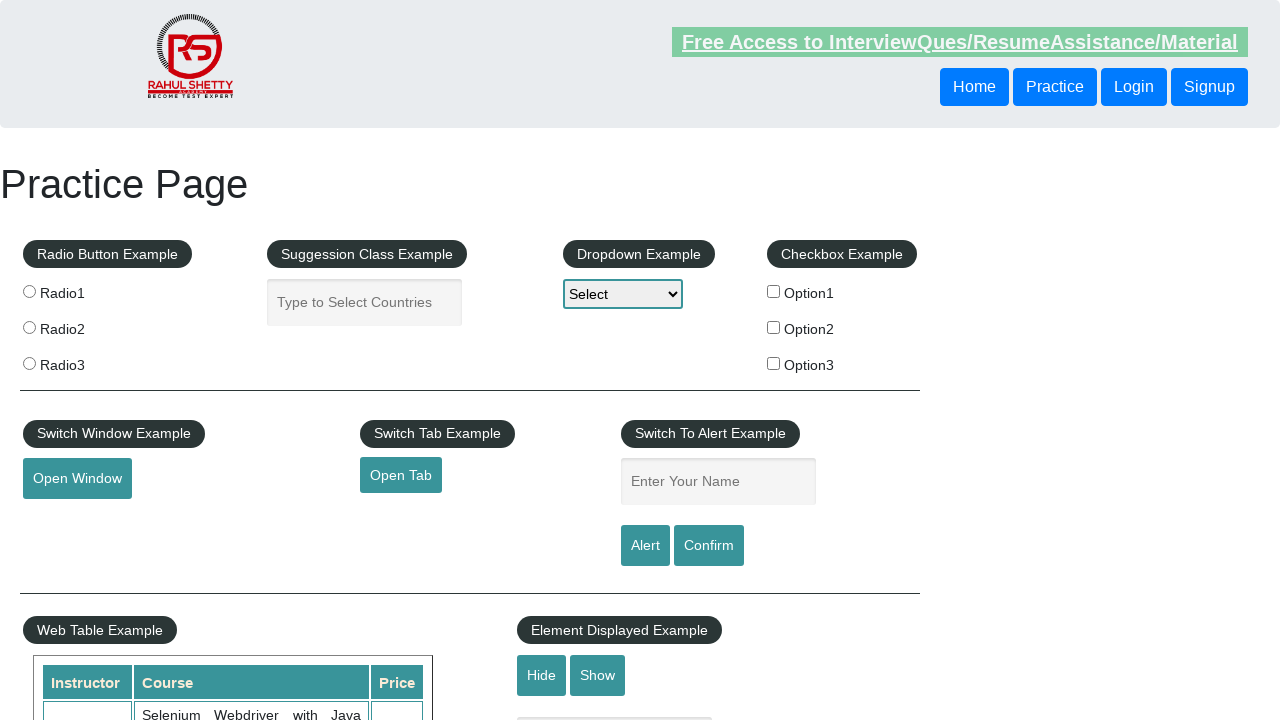

Set up dialog handler to capture and accept alert
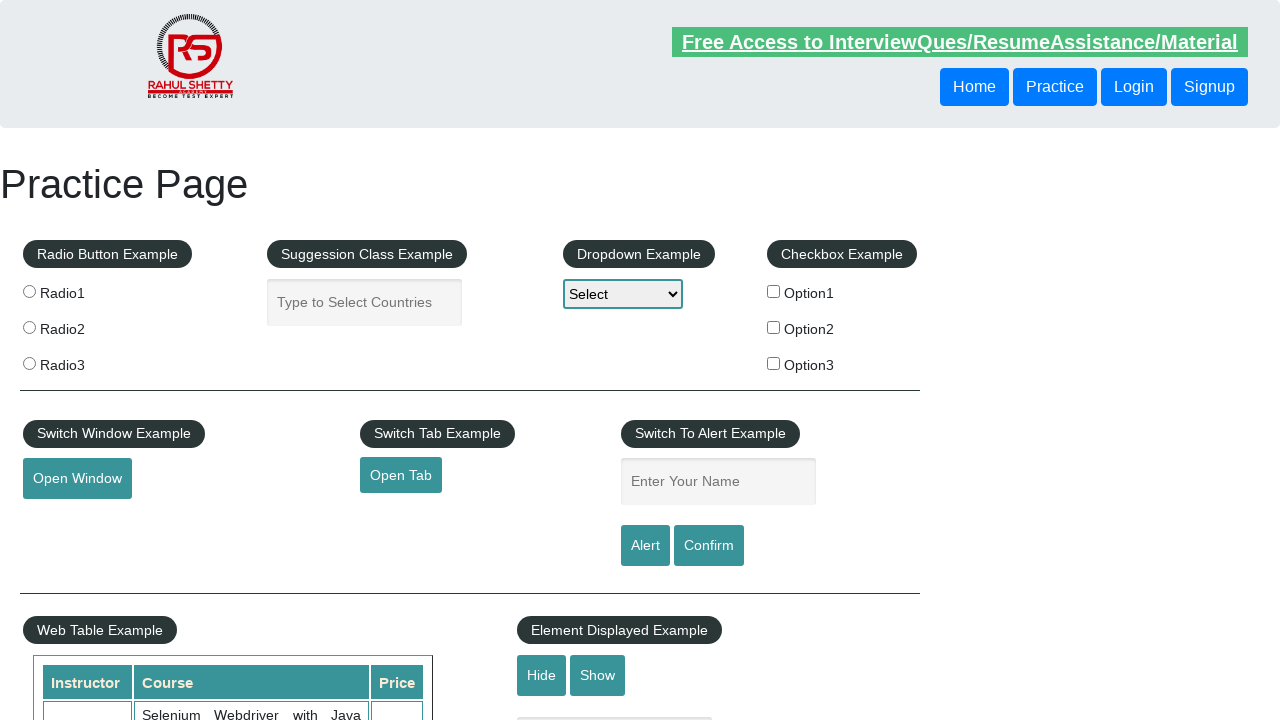

Re-filled name input field with 'Aditi' on #name
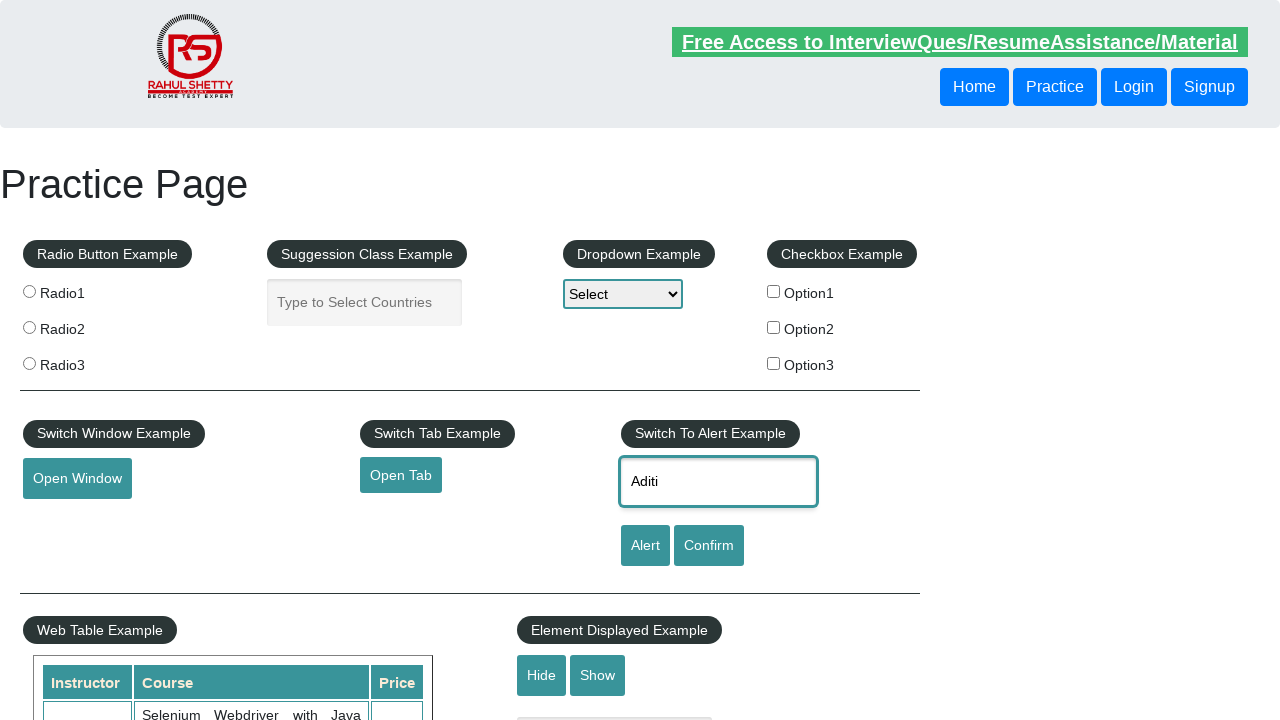

Clicked alert button again with dialog handler in place at (645, 546) on #alertbtn
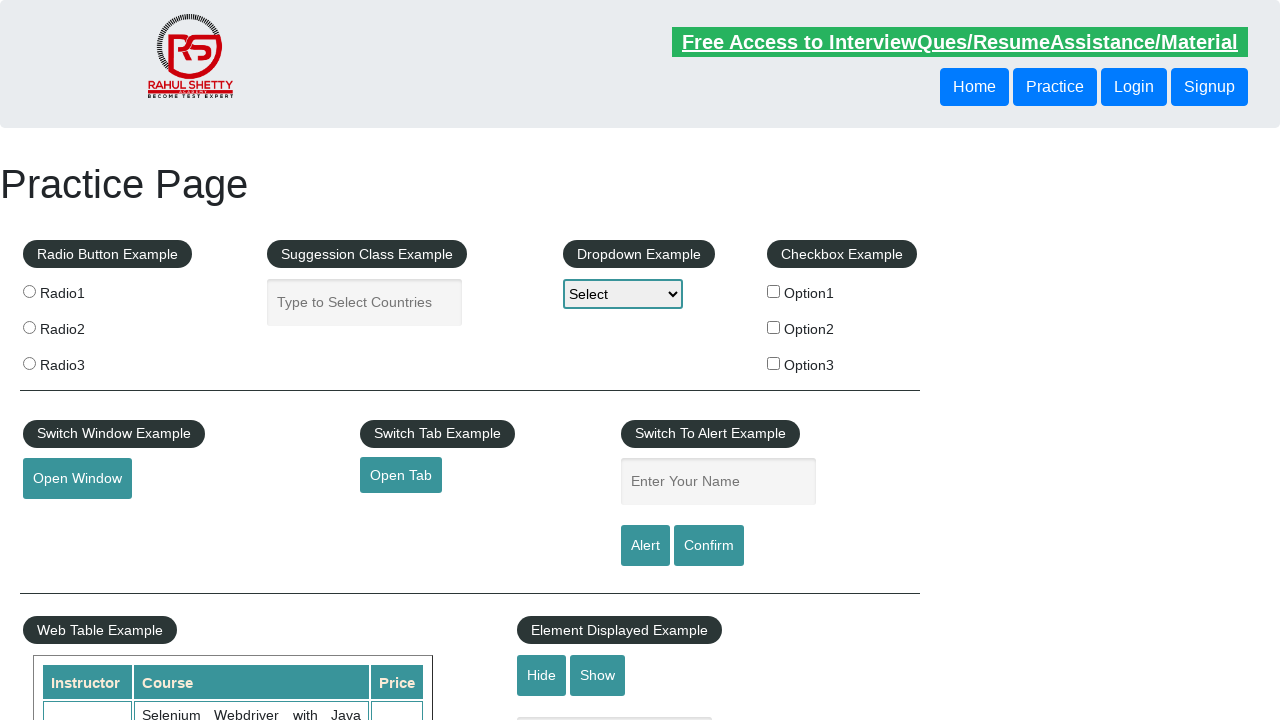

Waited for dialog to be handled
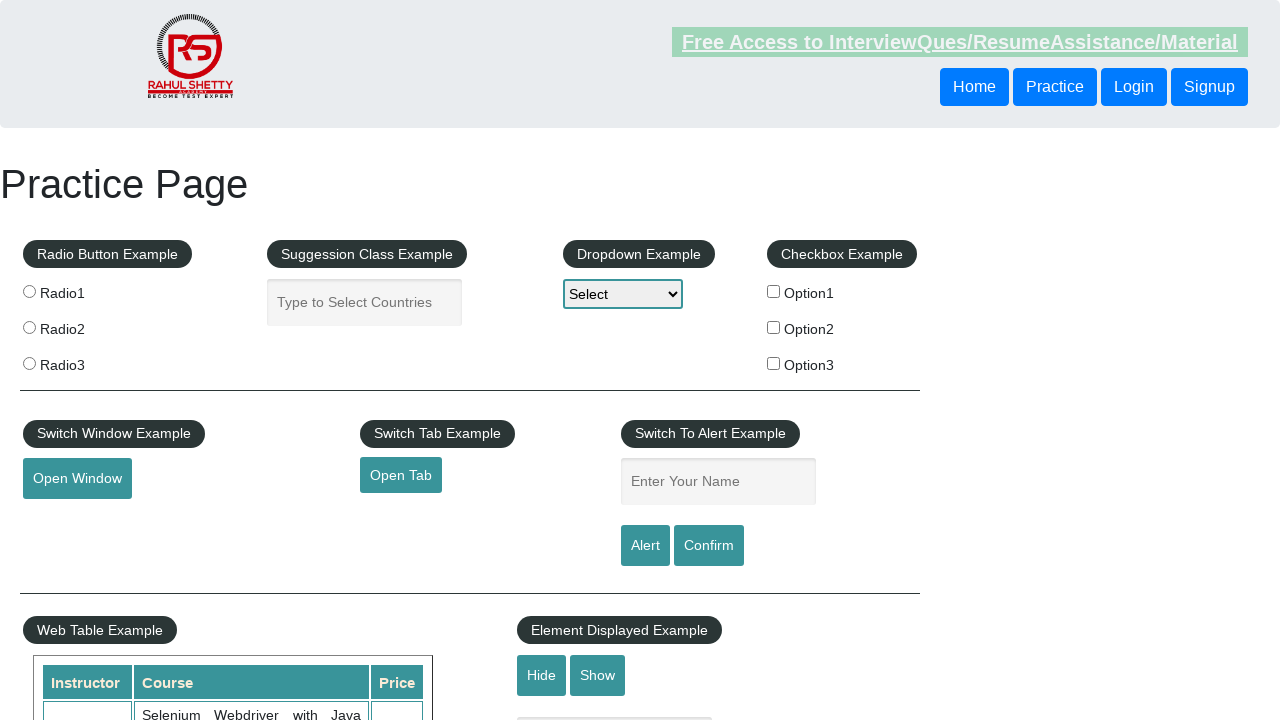

Verified alert message contains 'Aditi'
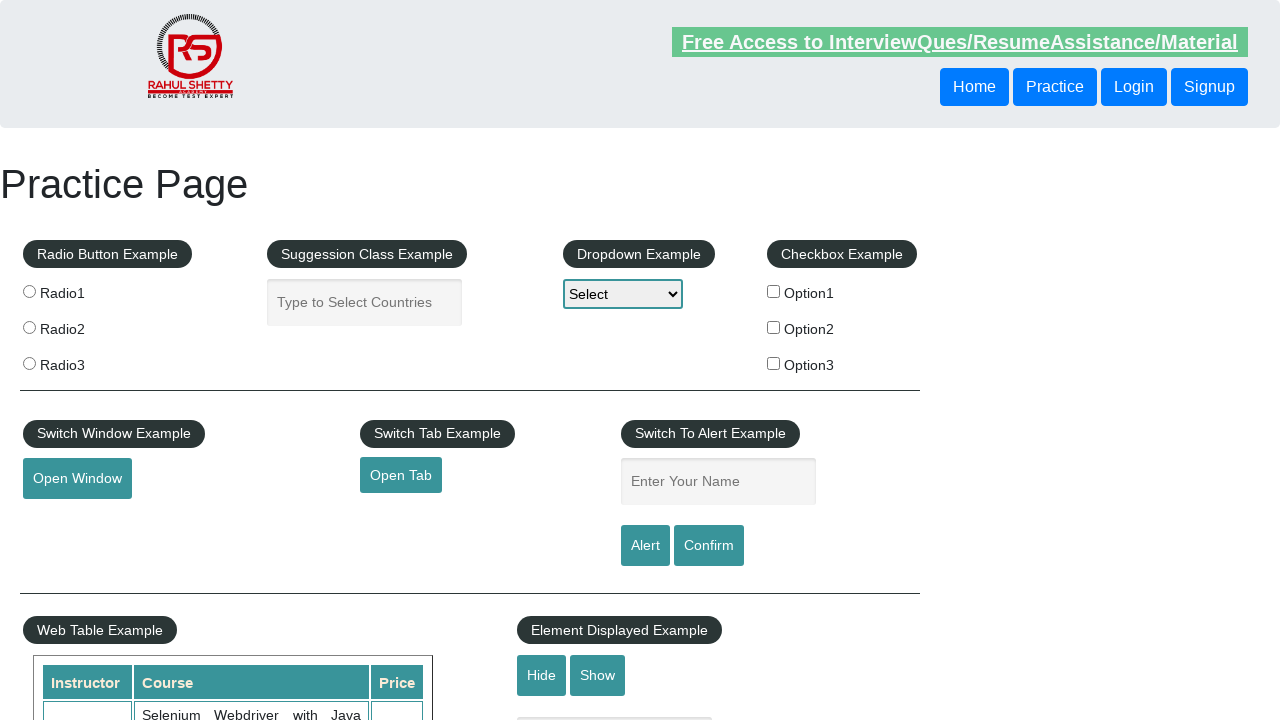

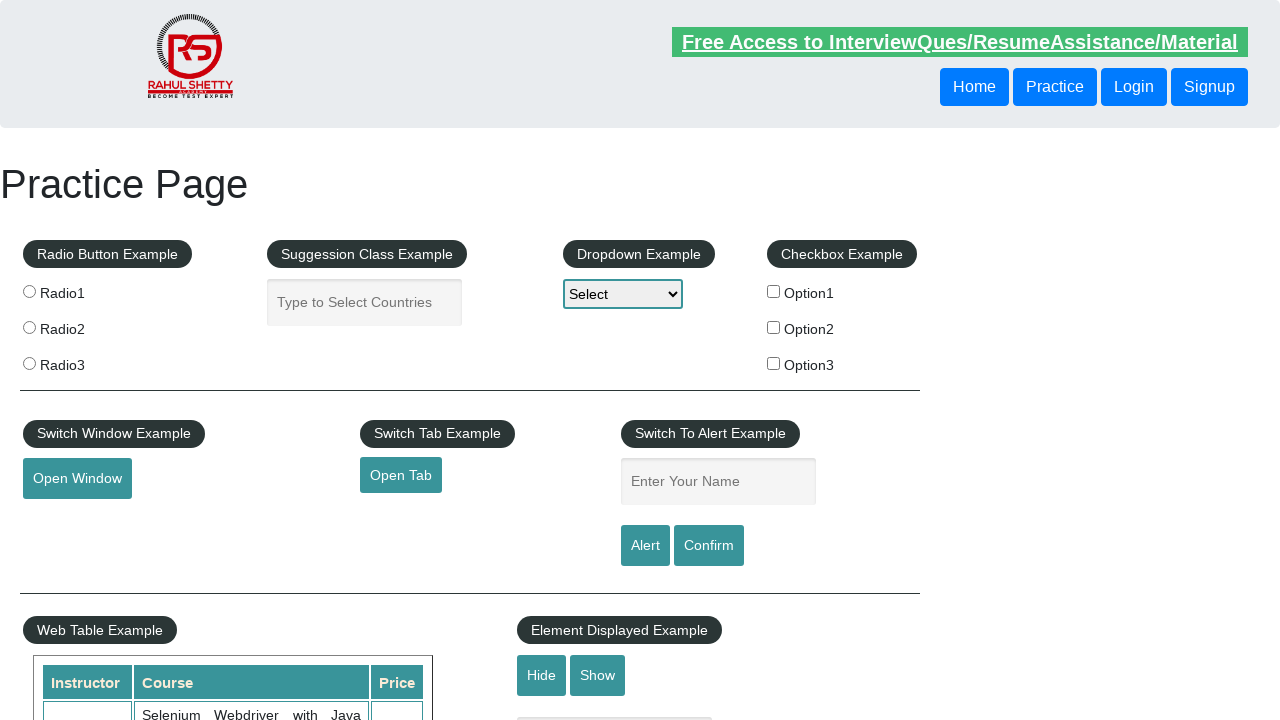